Navigates to the Status Codes page and clicks on the 500 status code link to view the page.

Starting URL: https://the-internet.herokuapp.com/

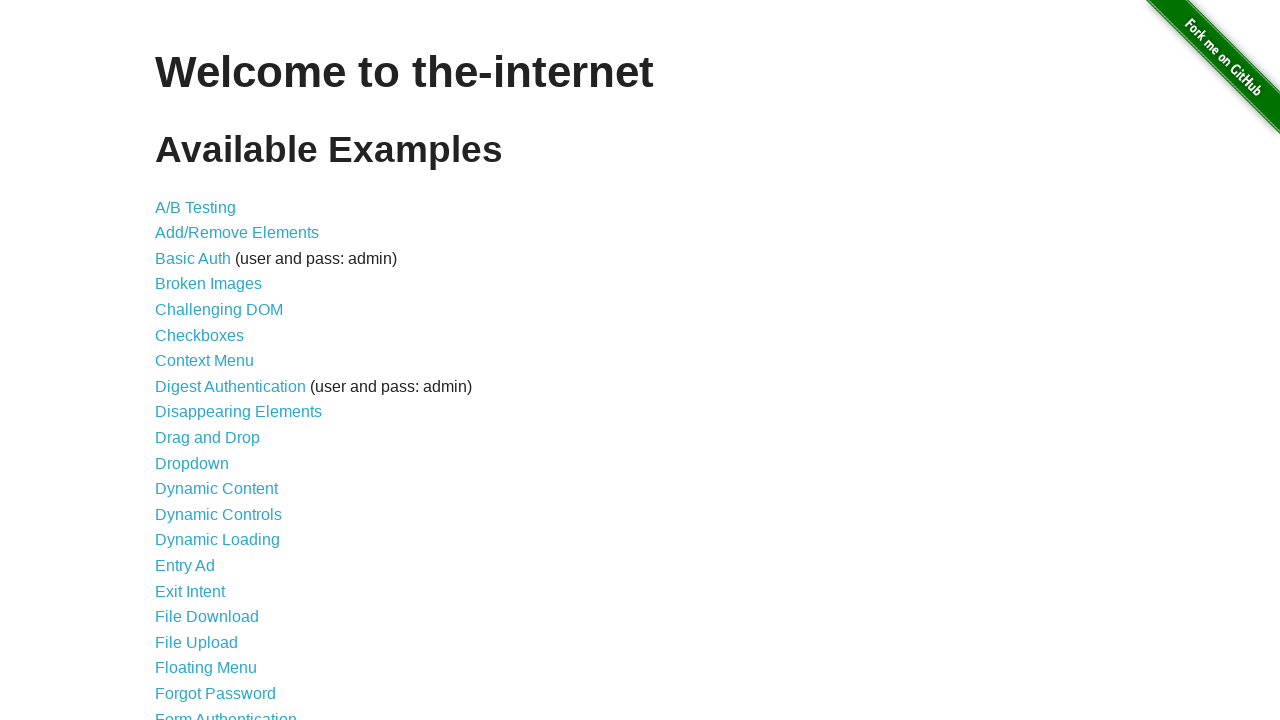

Clicked on Status Codes link at (203, 600) on xpath=//a[@href='/status_codes']
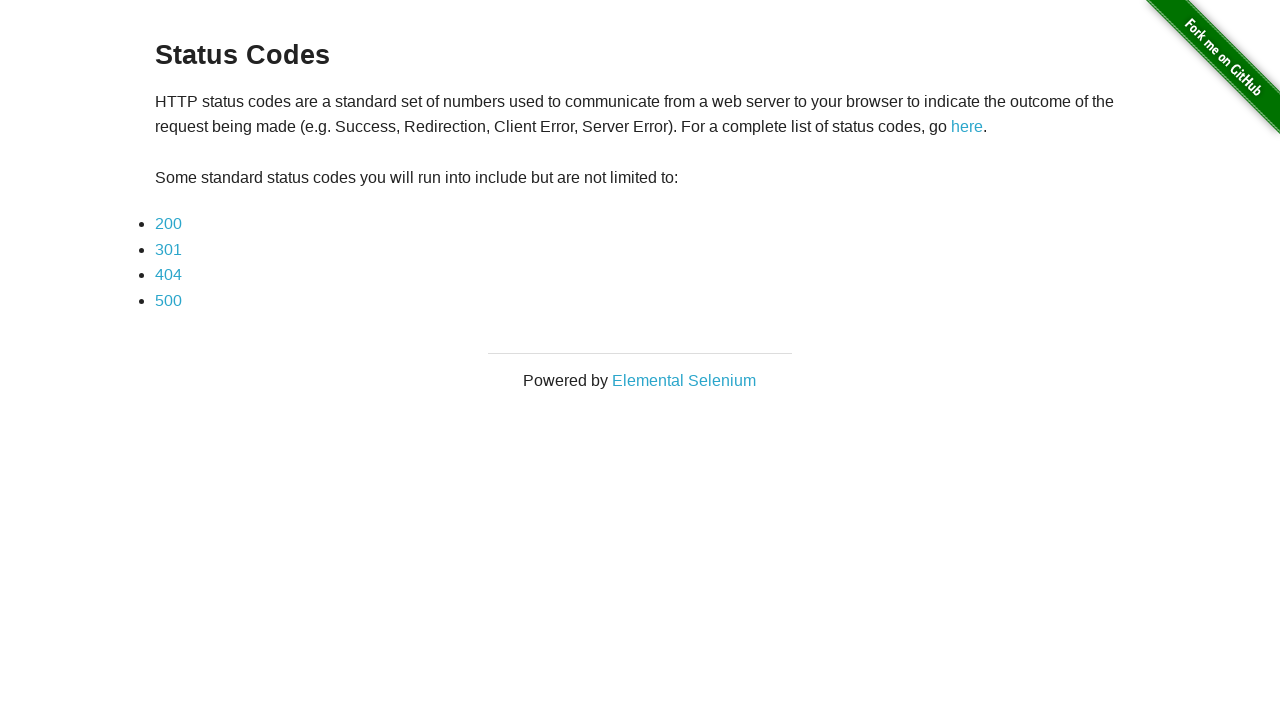

Navigated to Status Codes page
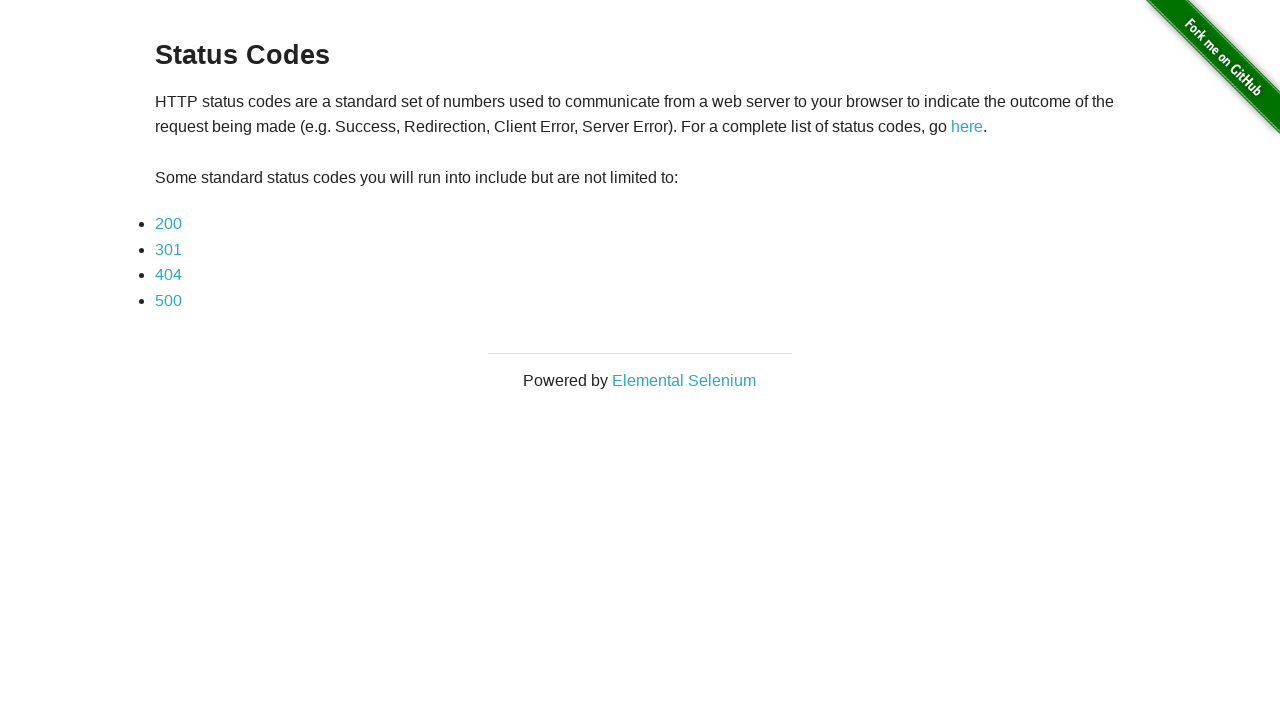

Clicked on 500 status code link at (168, 300) on xpath=//a[@href='status_codes/500']
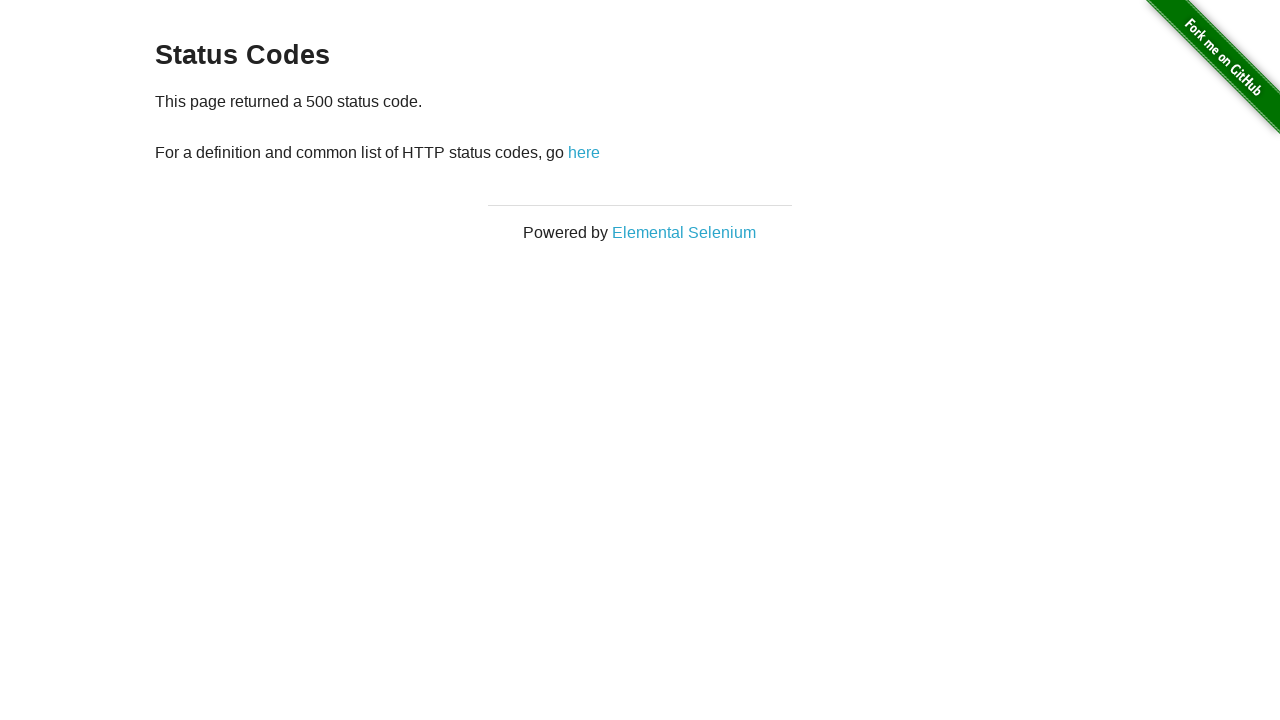

500 status code page content loaded
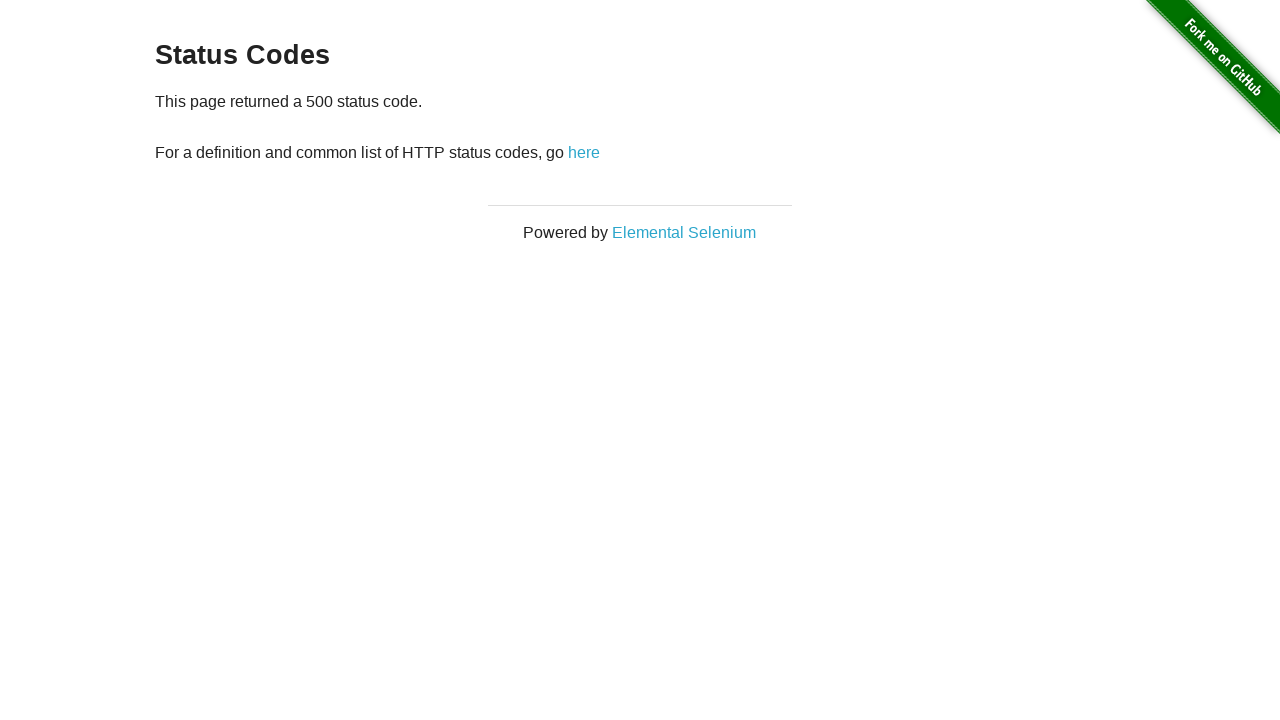

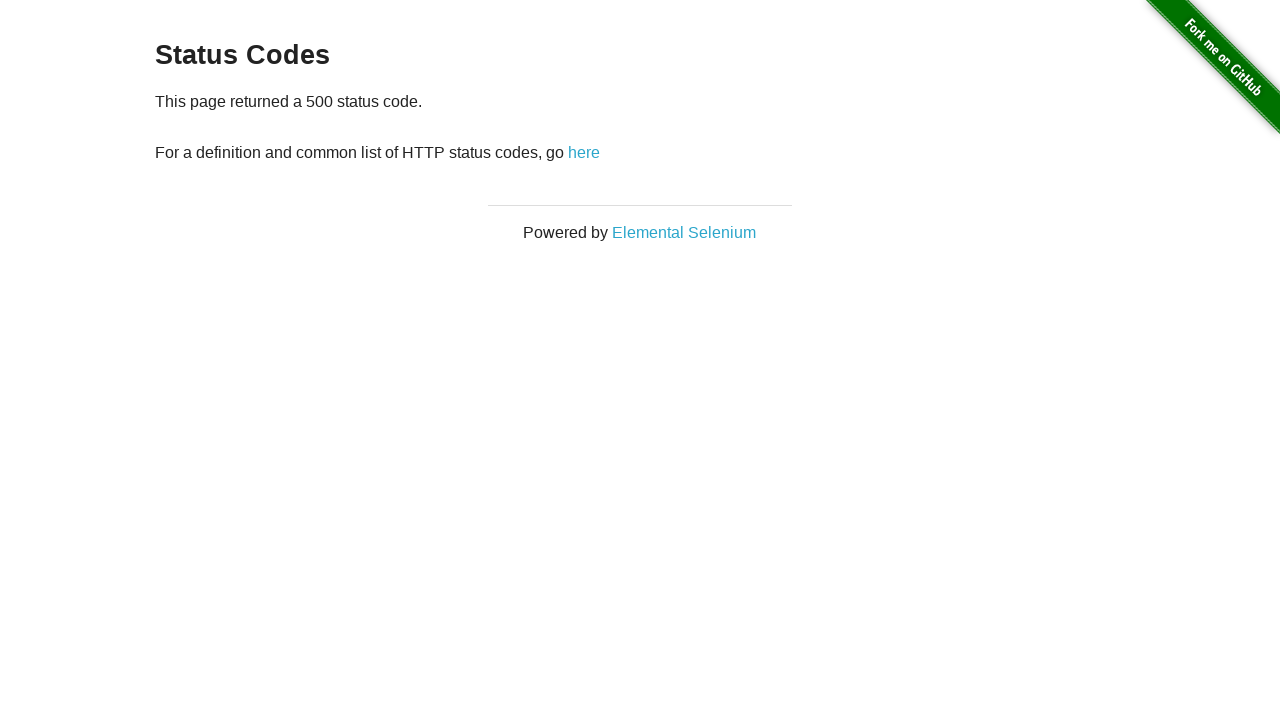